Navigates to the Rahul Shetty Academy Automation Practice page and verifies the page loads successfully

Starting URL: https://rahulshettyacademy.com/AutomationPractice/

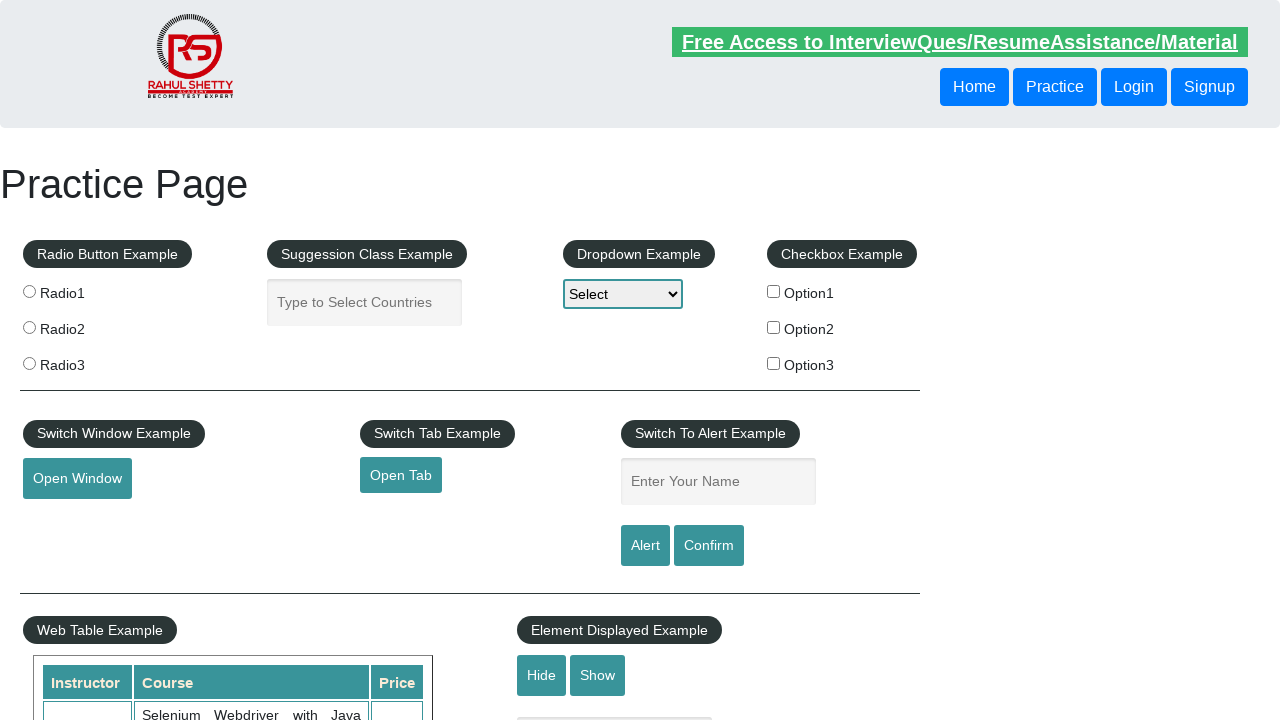

Waited for page DOM to be fully loaded
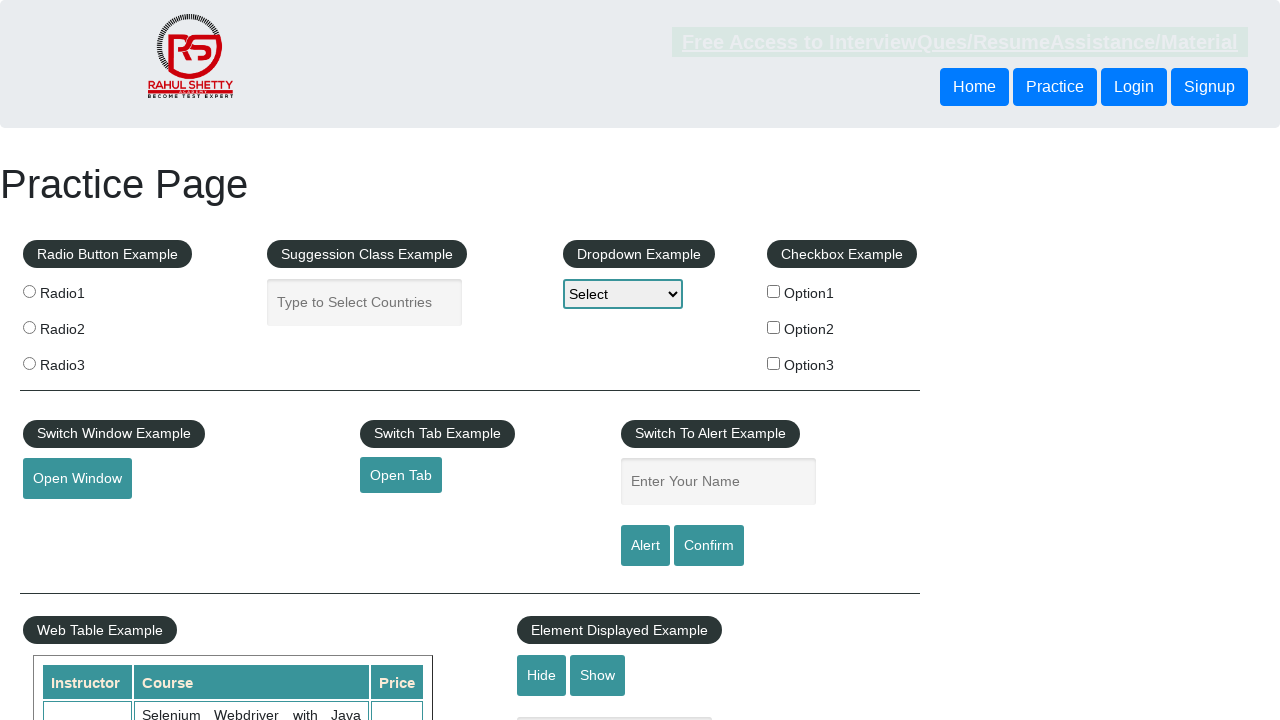

Verified page loaded successfully by waiting for h1 element
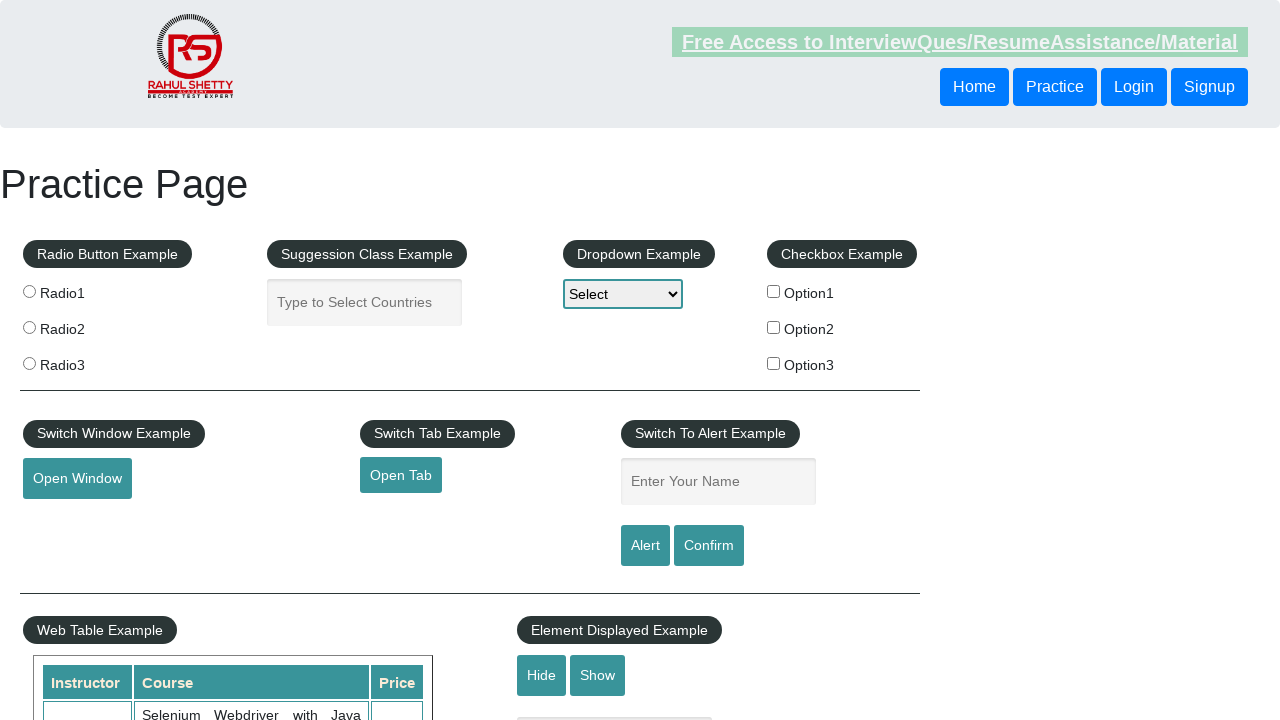

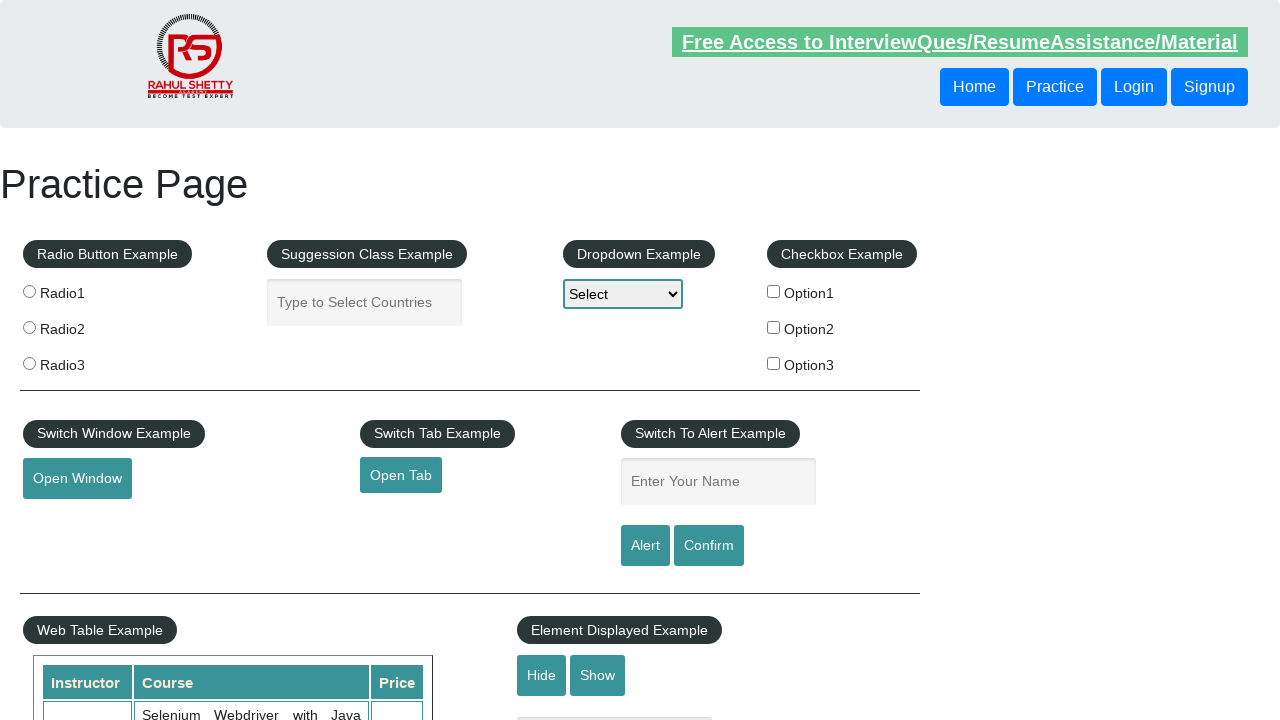